Tests search functionality by searching for "selenium" and verifying that at least one result row appears

Starting URL: https://hackernews-seven.vercel.app

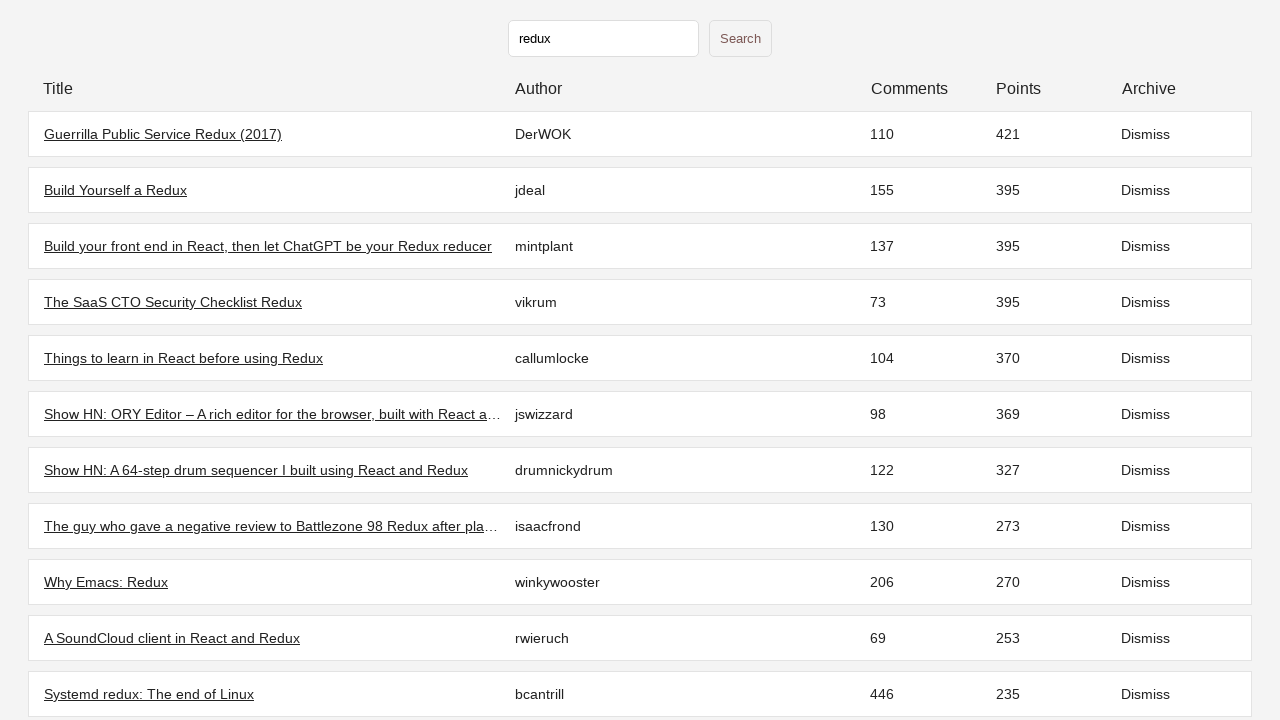

Initial stories loaded - .table-row selector found
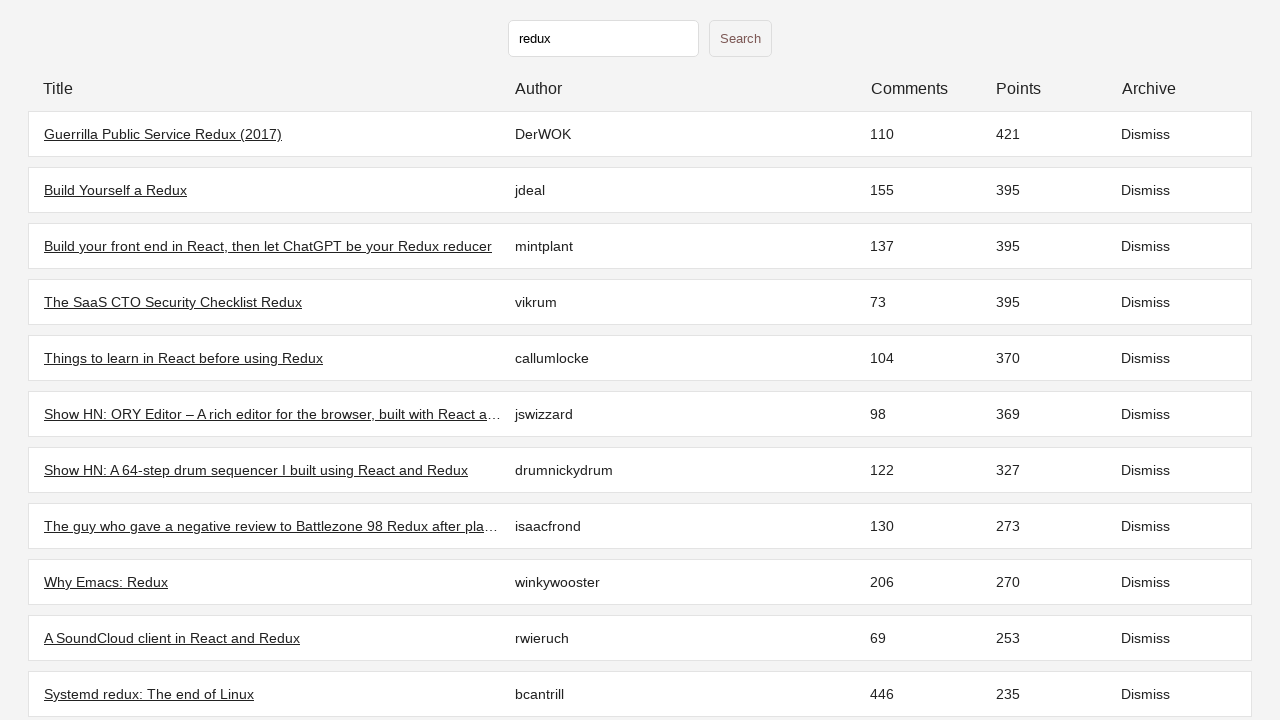

Filled search input field with 'selenium' on input[type='text']
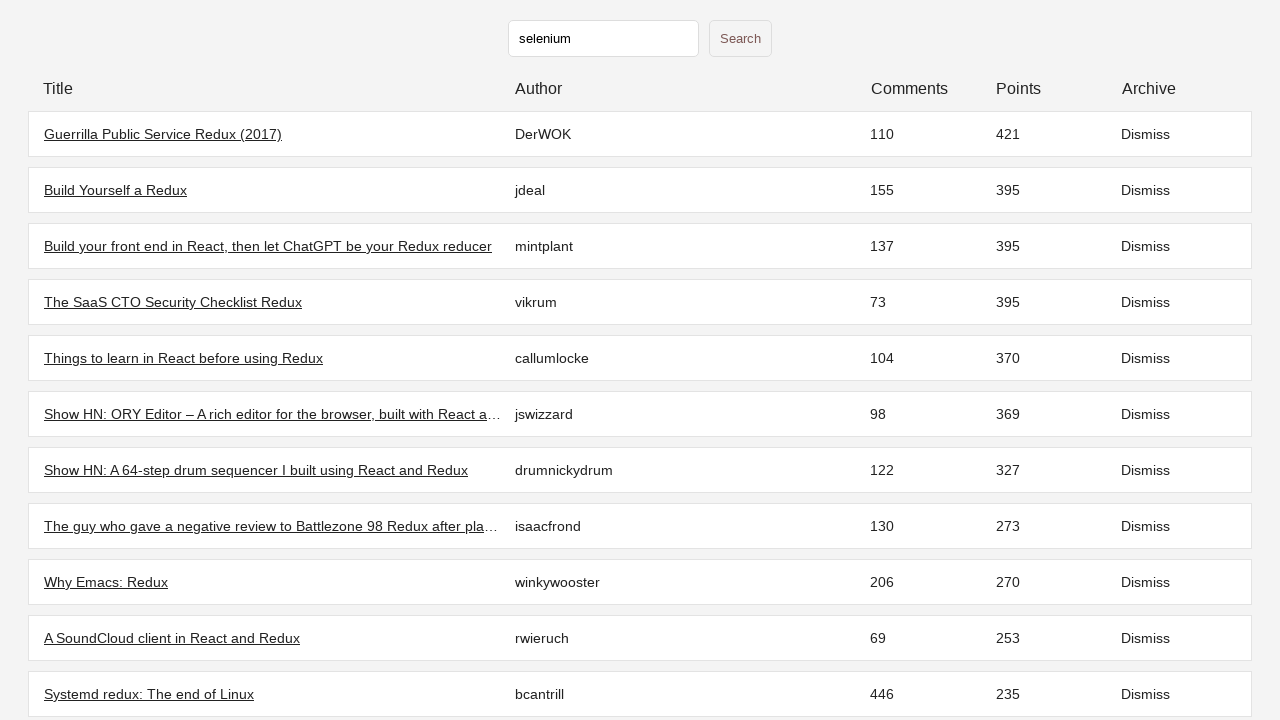

Pressed Enter to trigger search for 'selenium' on input[type='text']
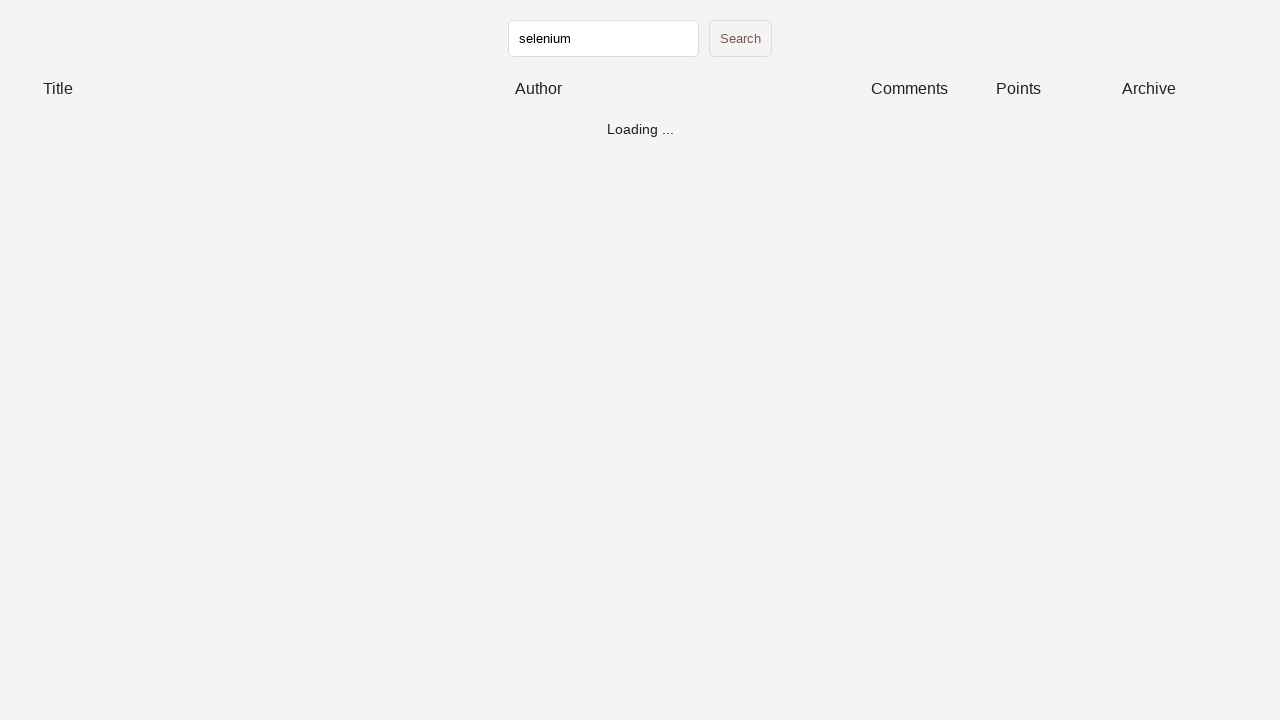

Search results loaded - .table-row selector found
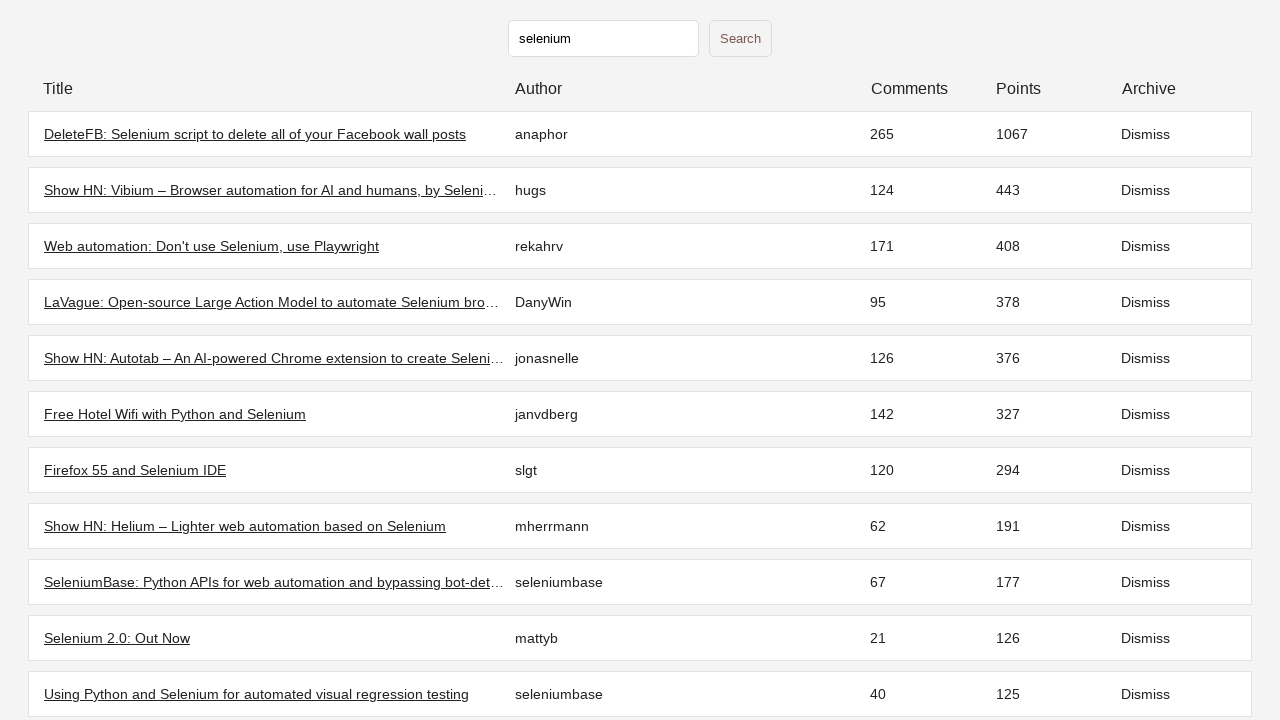

Located all result rows
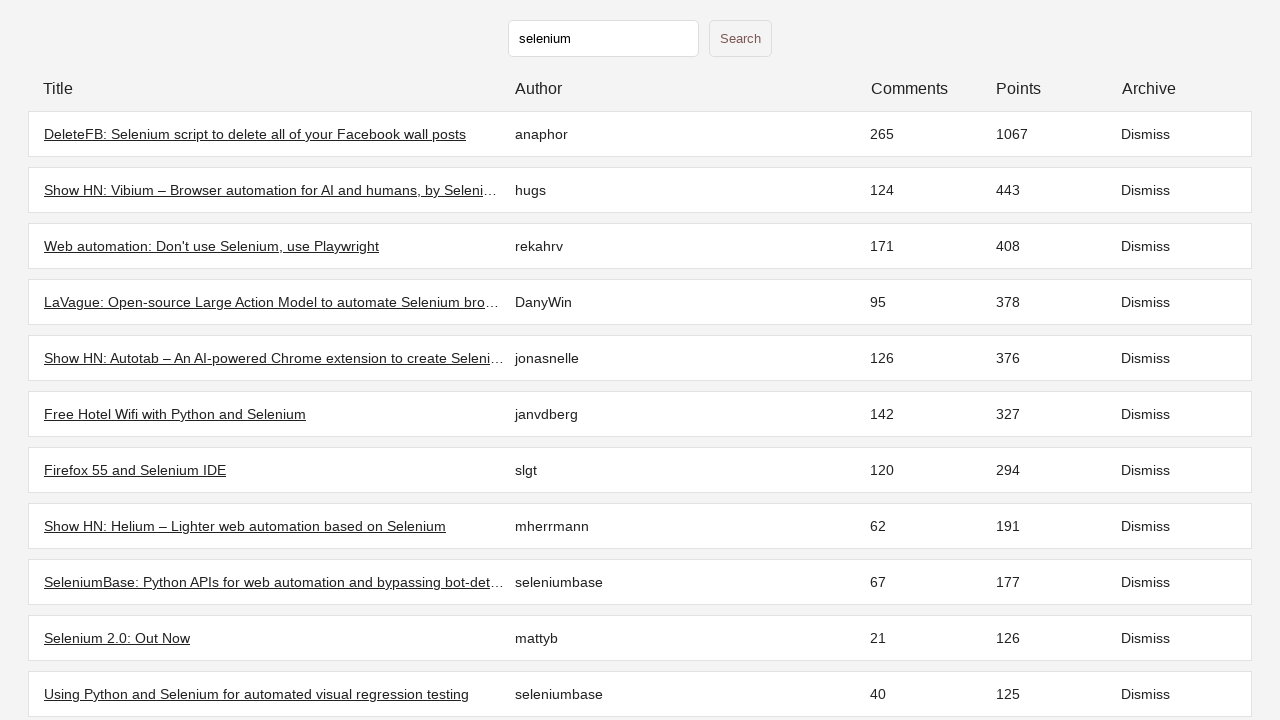

Assertion passed - at least one search result row exists
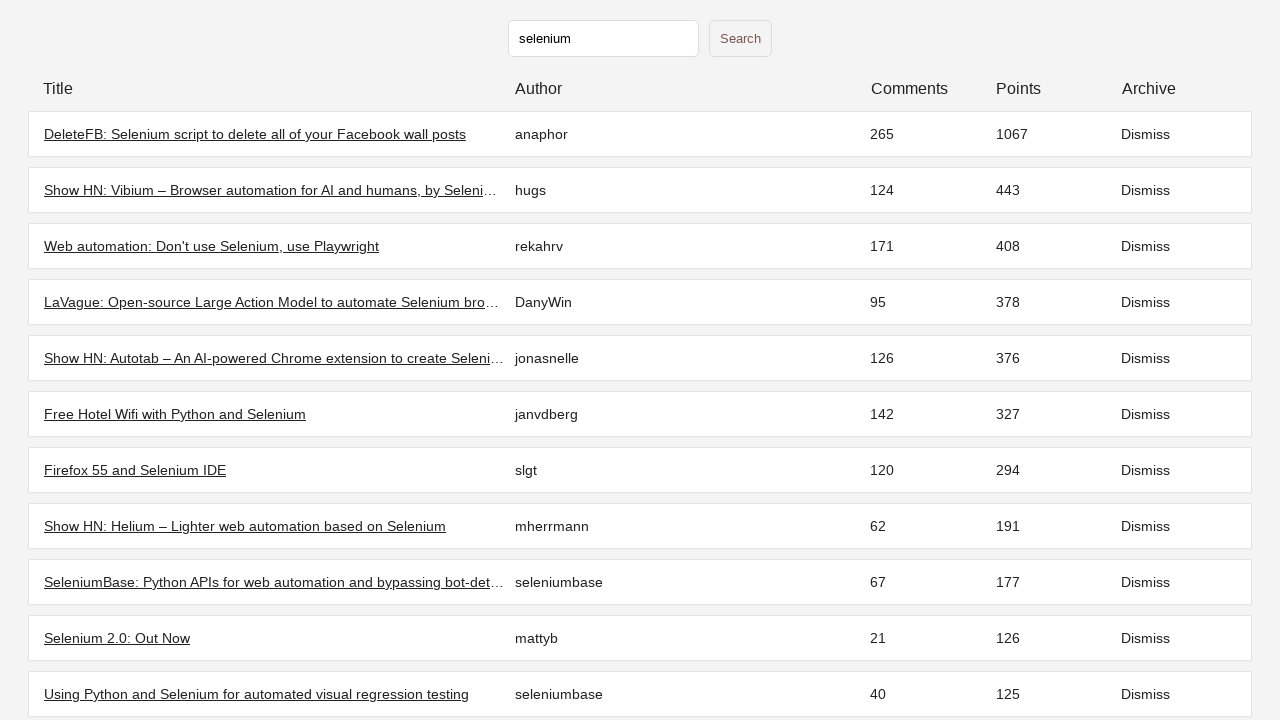

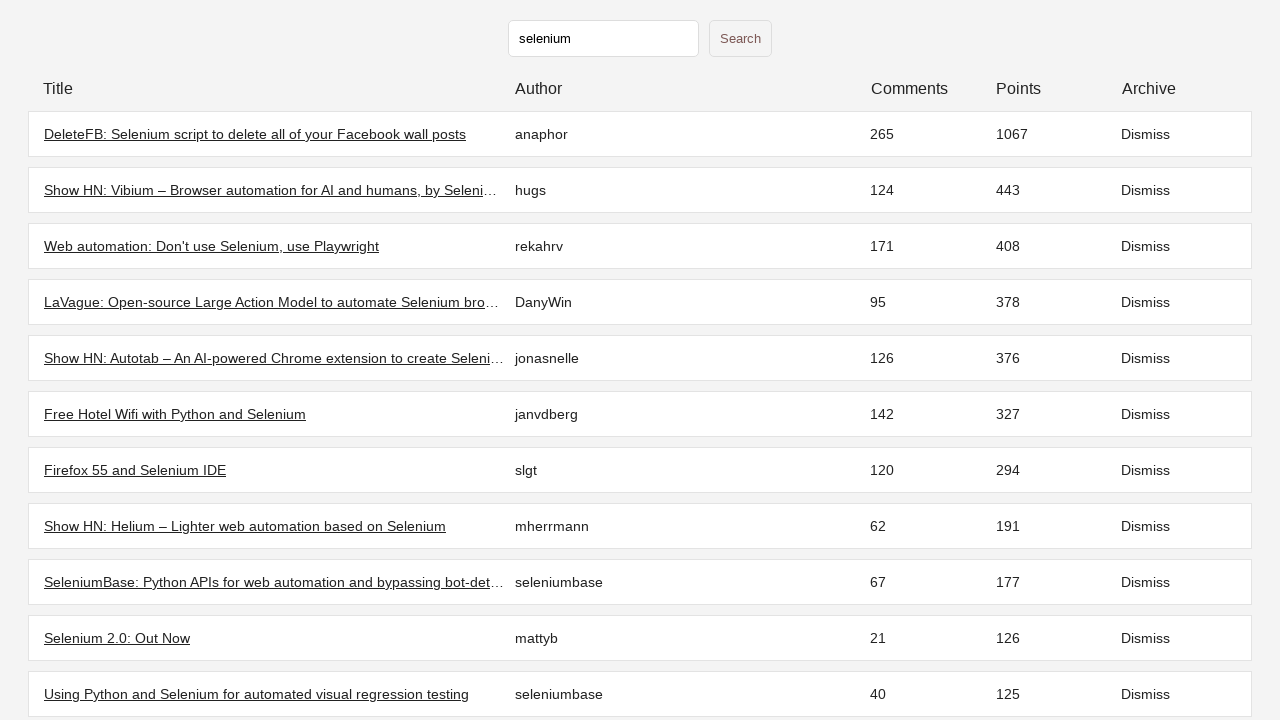